Tests JavaScript alert and confirm dialog handling by entering a name, triggering an alert and accepting it, then triggering a confirm dialog and dismissing it

Starting URL: https://rahulshettyacademy.com/AutomationPractice/

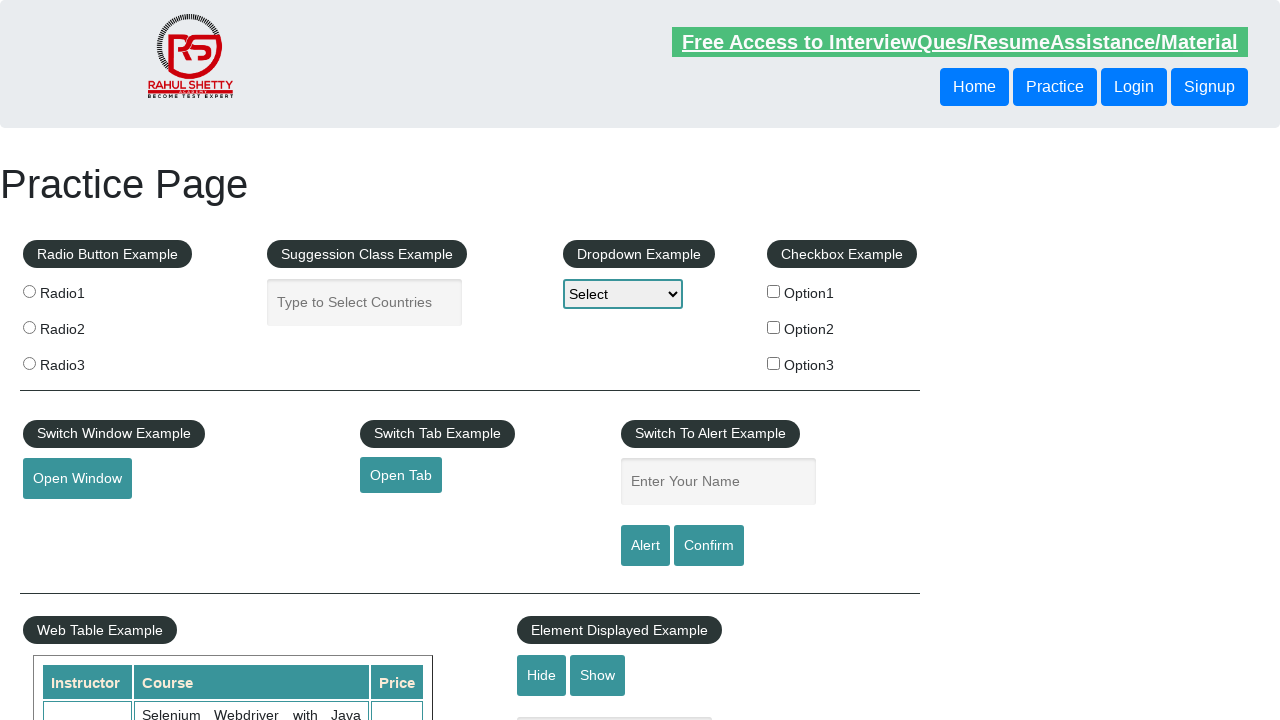

Filled name input field with 'priyanka' on #name
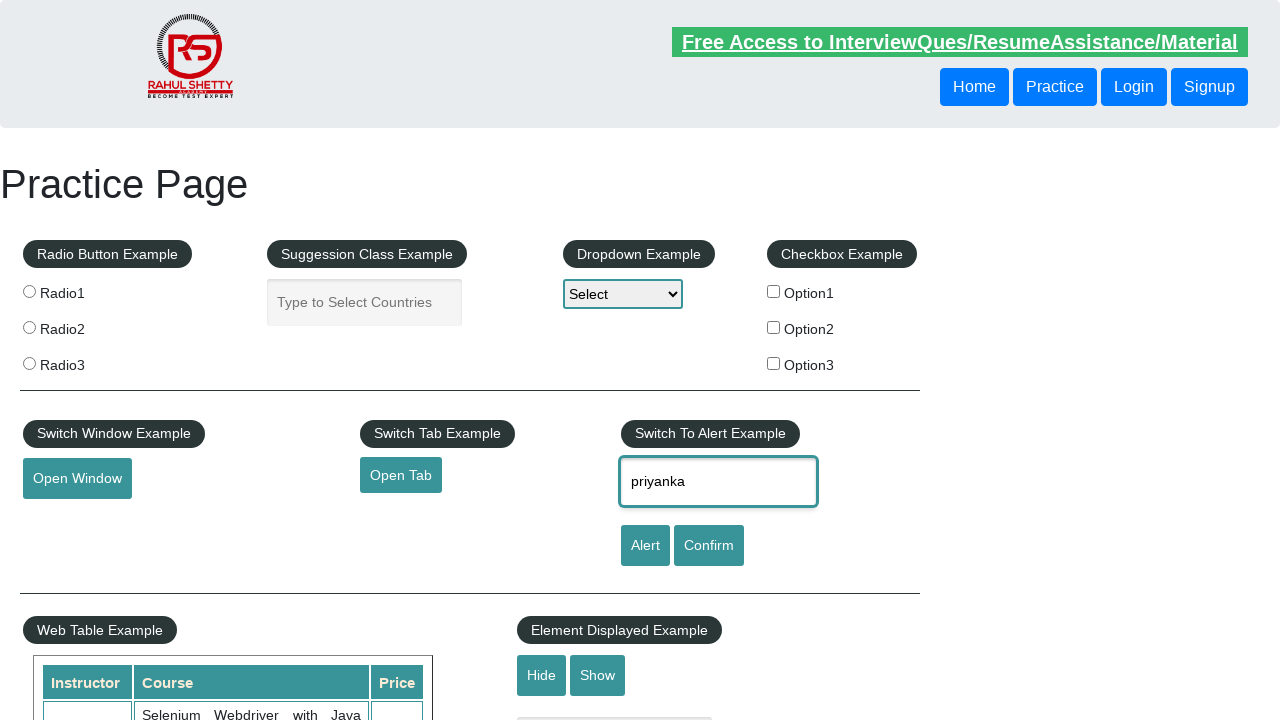

Clicked alert button to trigger JavaScript alert at (645, 546) on #alertbtn
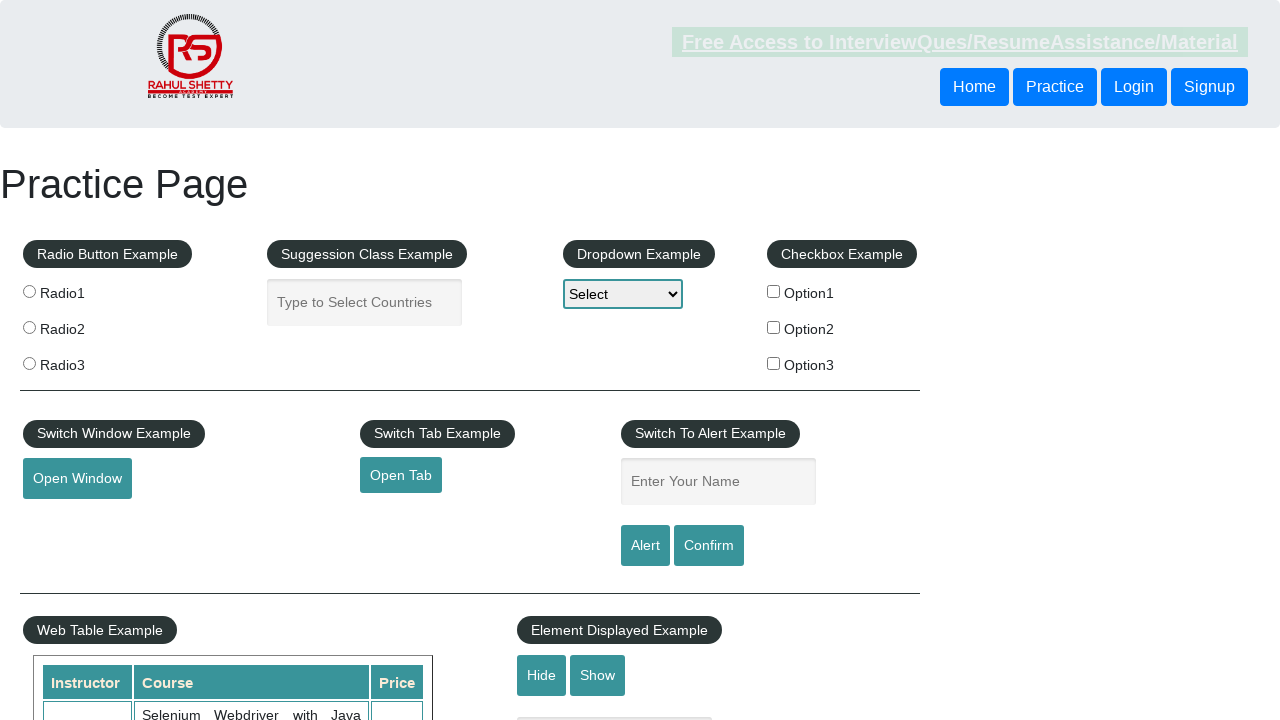

Alert dialog accepted
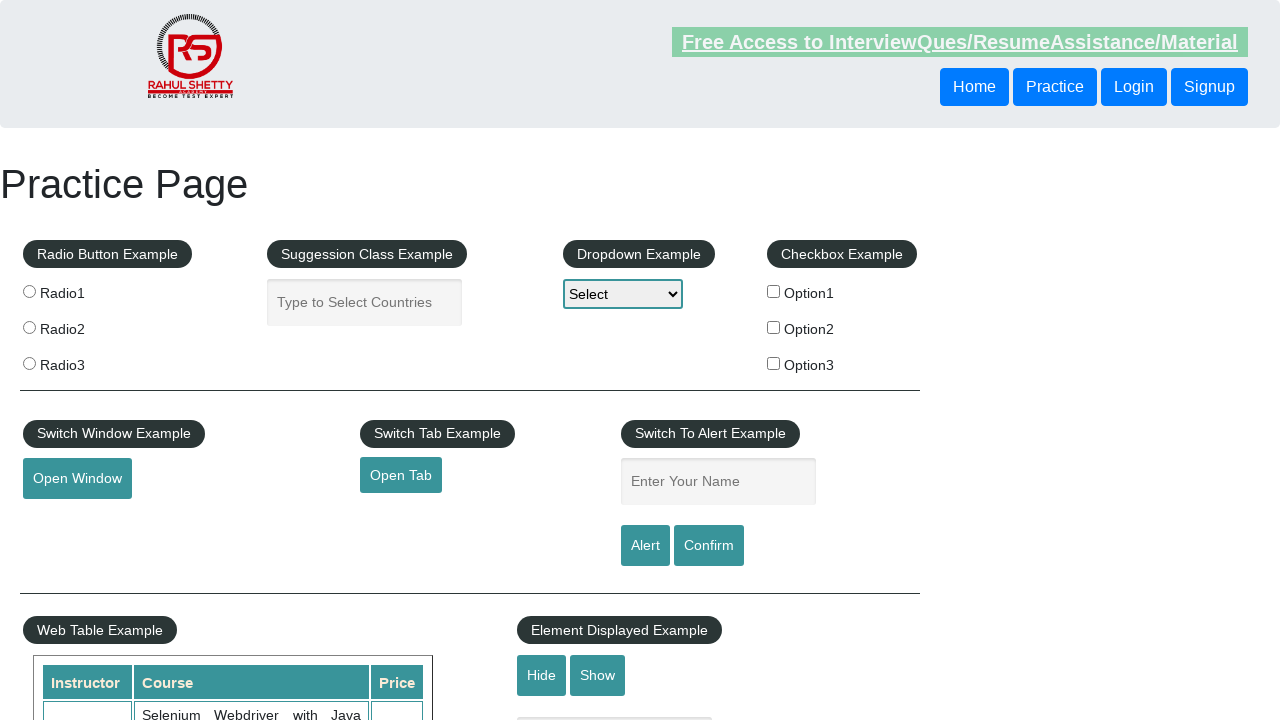

Registered confirm dialog handler to dismiss it
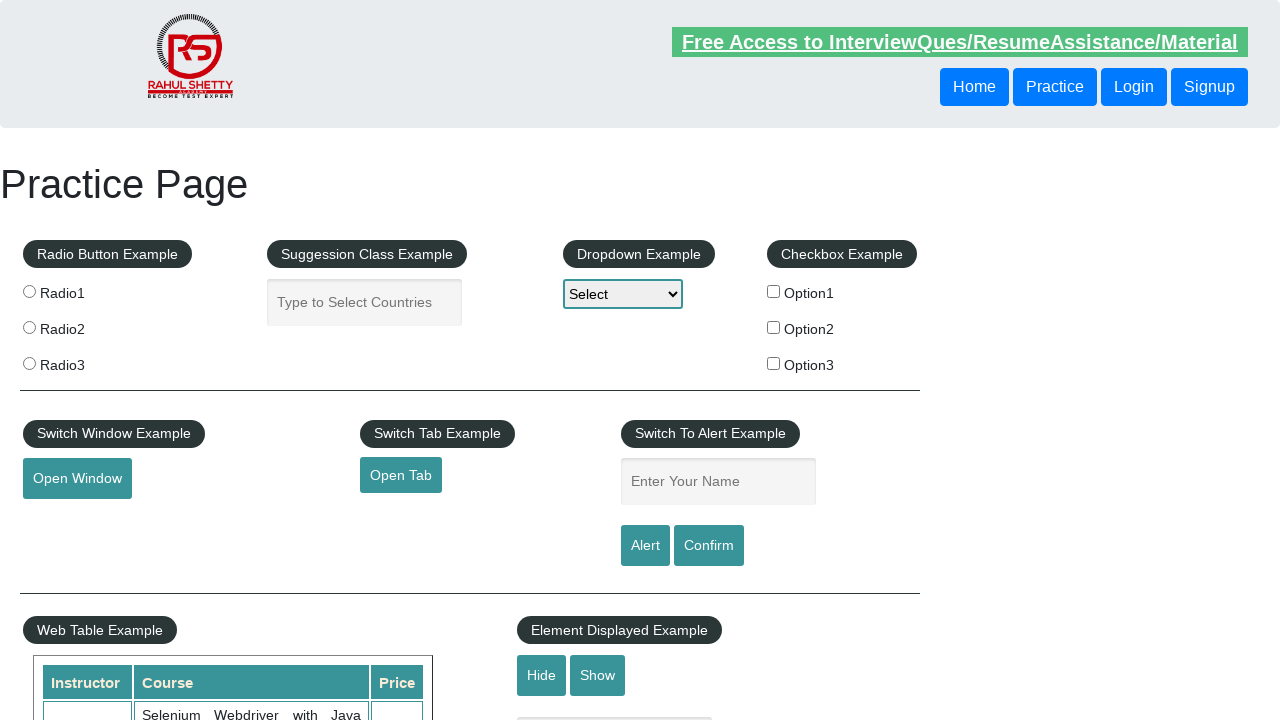

Clicked confirm button to trigger JavaScript confirm dialog at (709, 546) on #confirmbtn
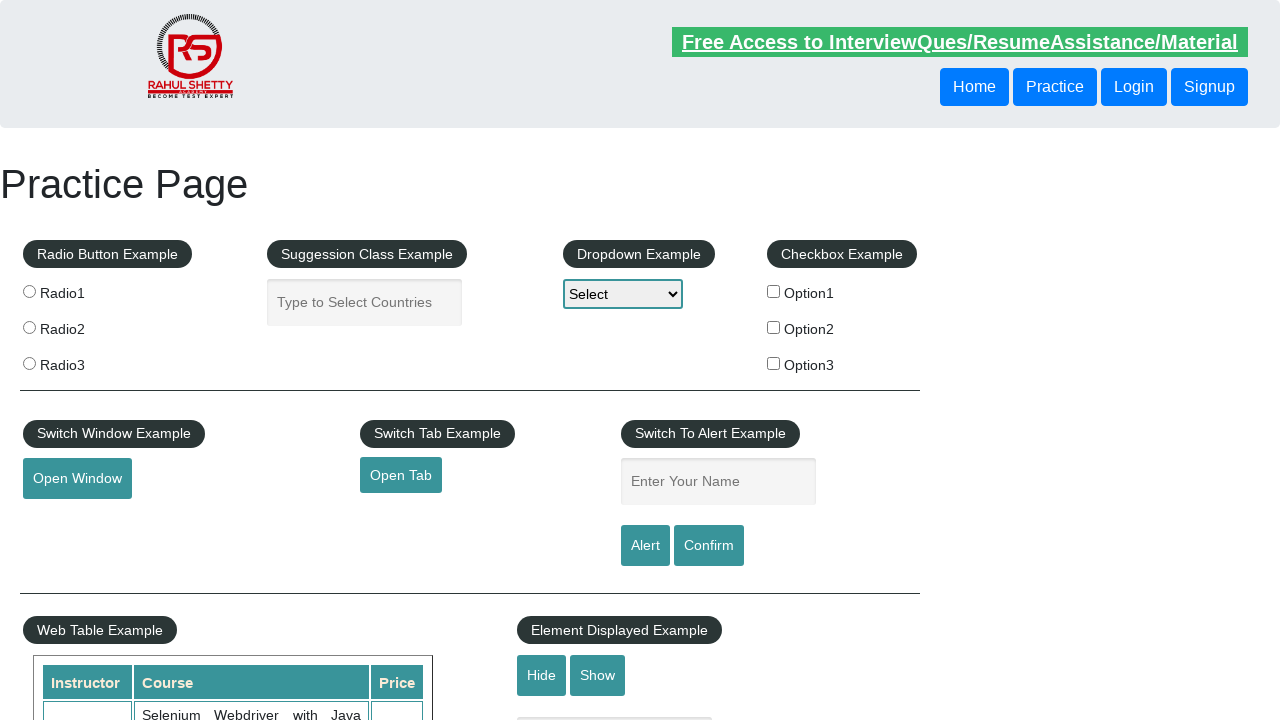

Confirm dialog dismissed and dialog handling completed
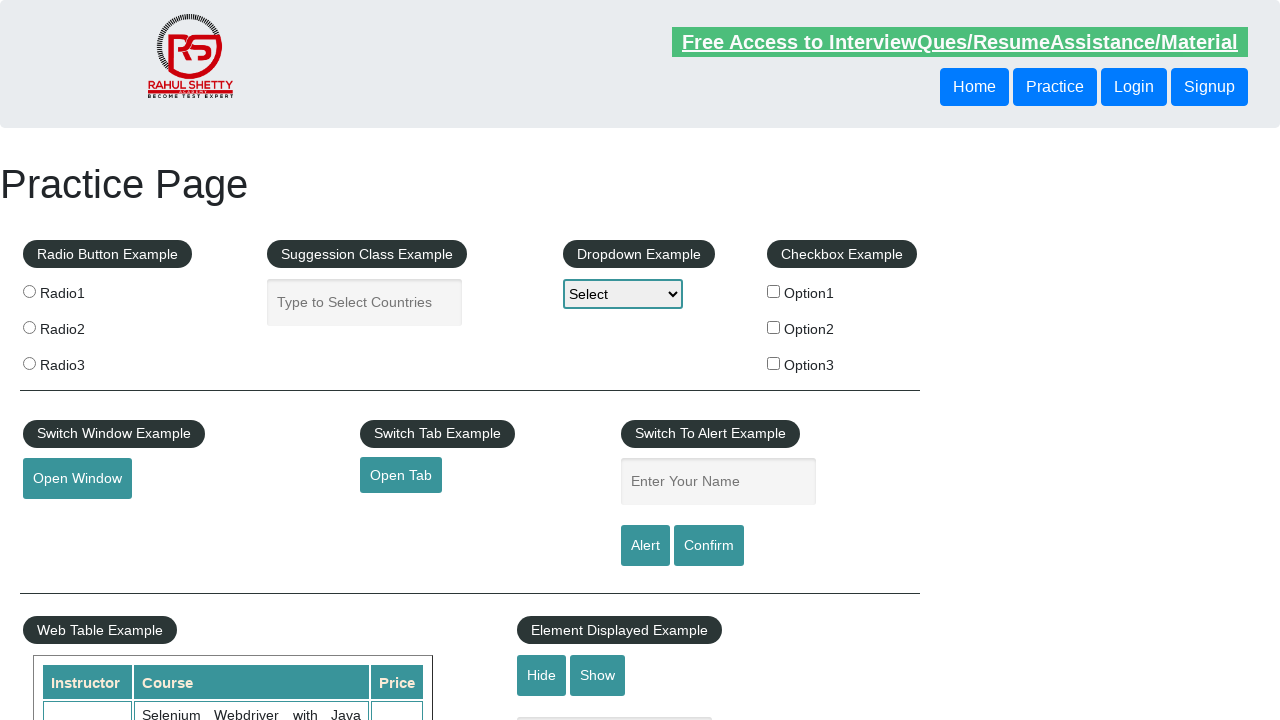

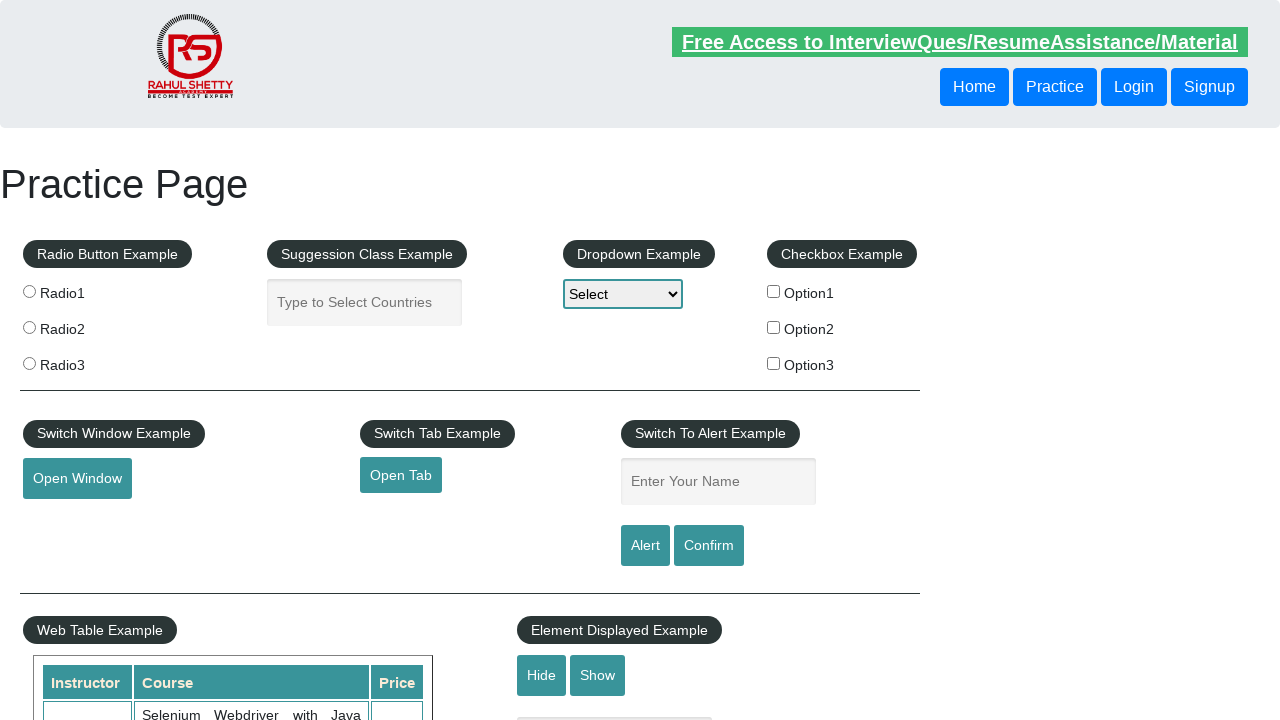